Navigates to the Rahul Shetty Academy homepage and verifies the page loads successfully

Starting URL: https://rahulshettyacademy.com/

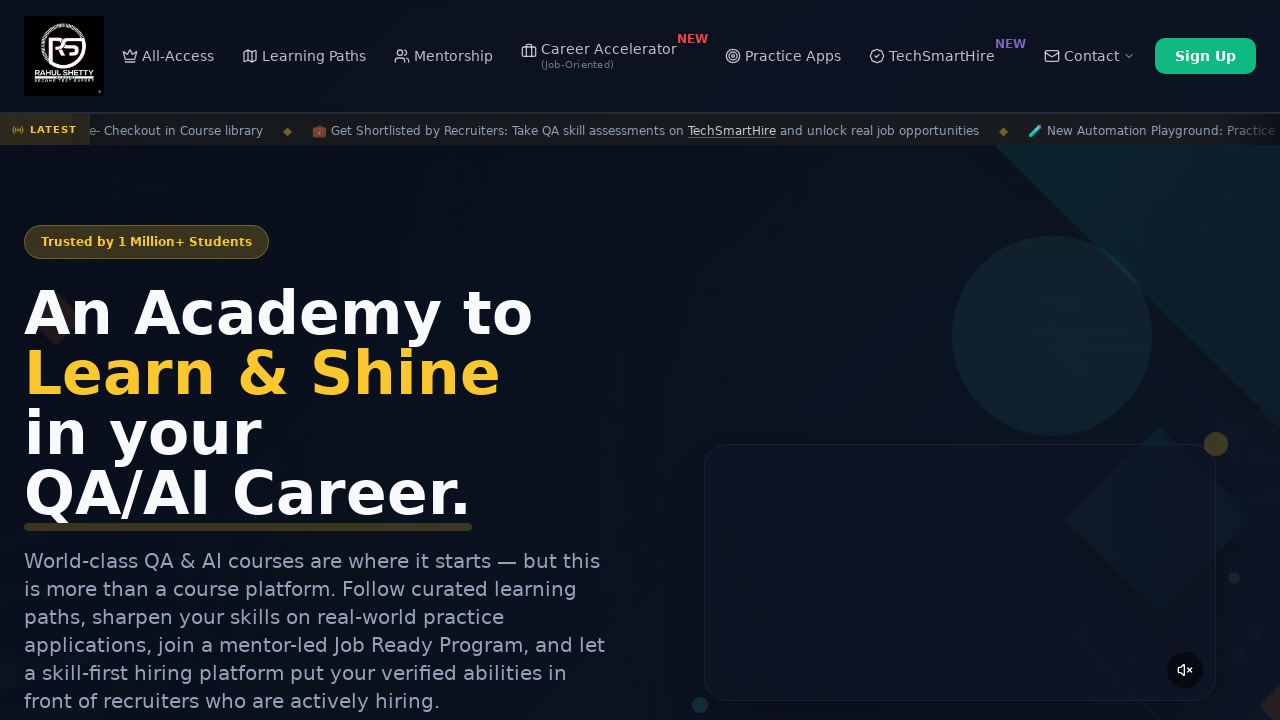

Navigated to Rahul Shetty Academy homepage and waited for DOM to load
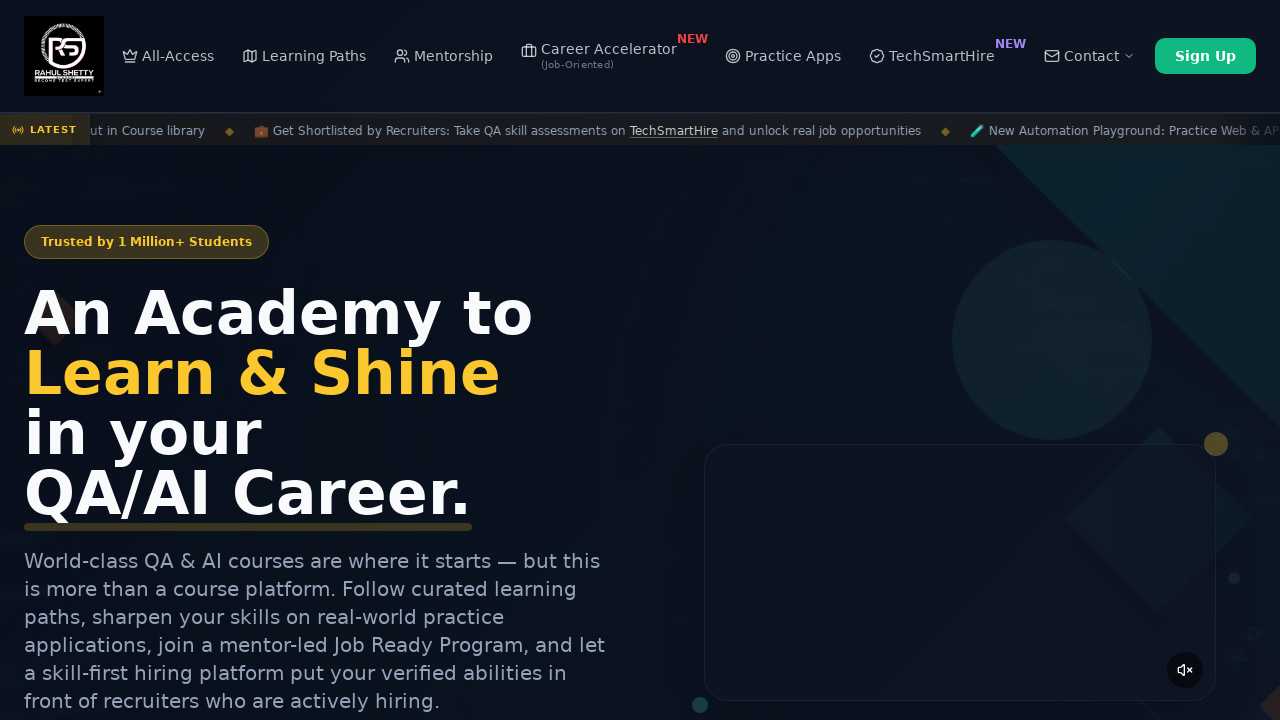

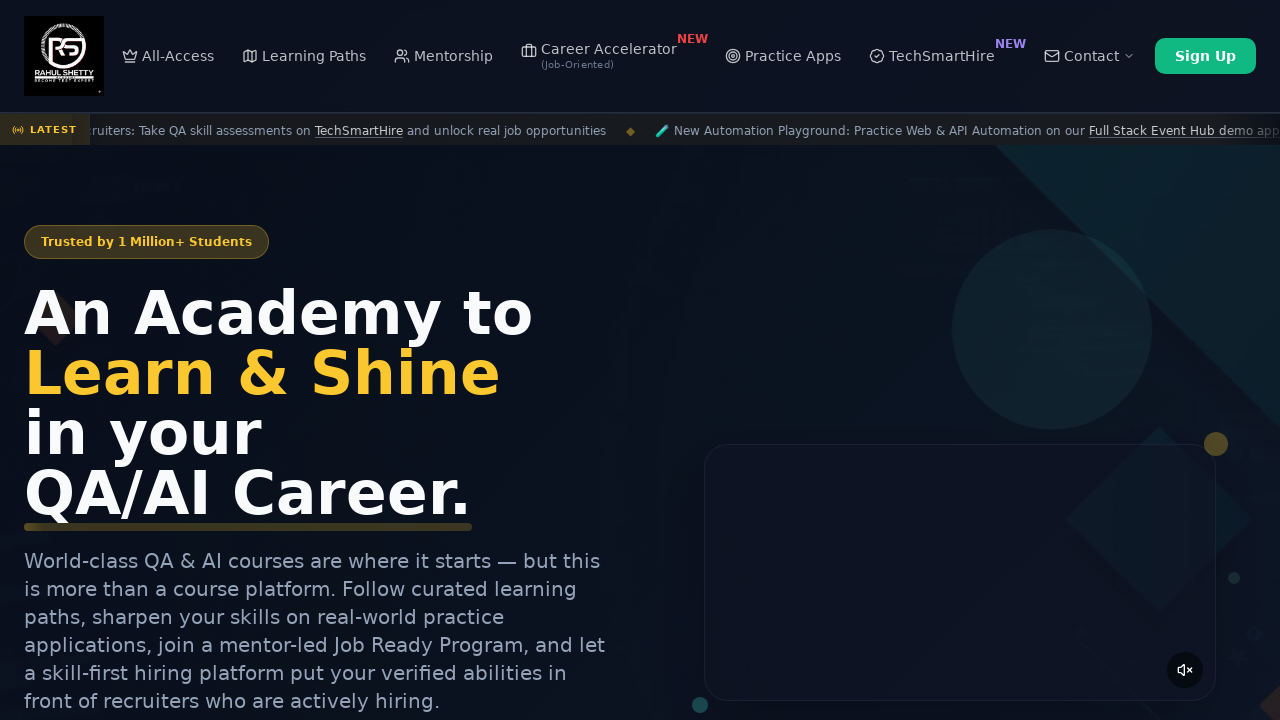